Tests checkbox interaction by clicking on checkboxes and toggling their states based on their current selection status

Starting URL: https://practice.expandtesting.com/checkboxes

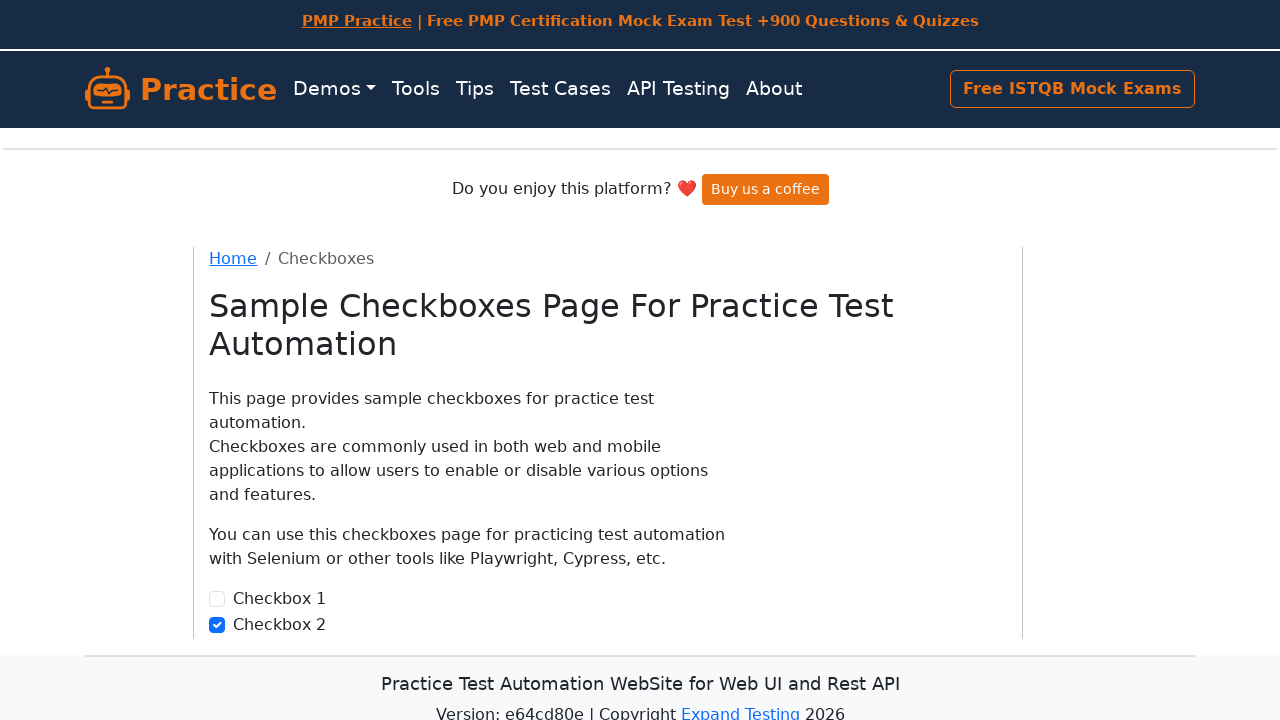

Clicked on checkbox 1 at (217, 599) on #checkbox1
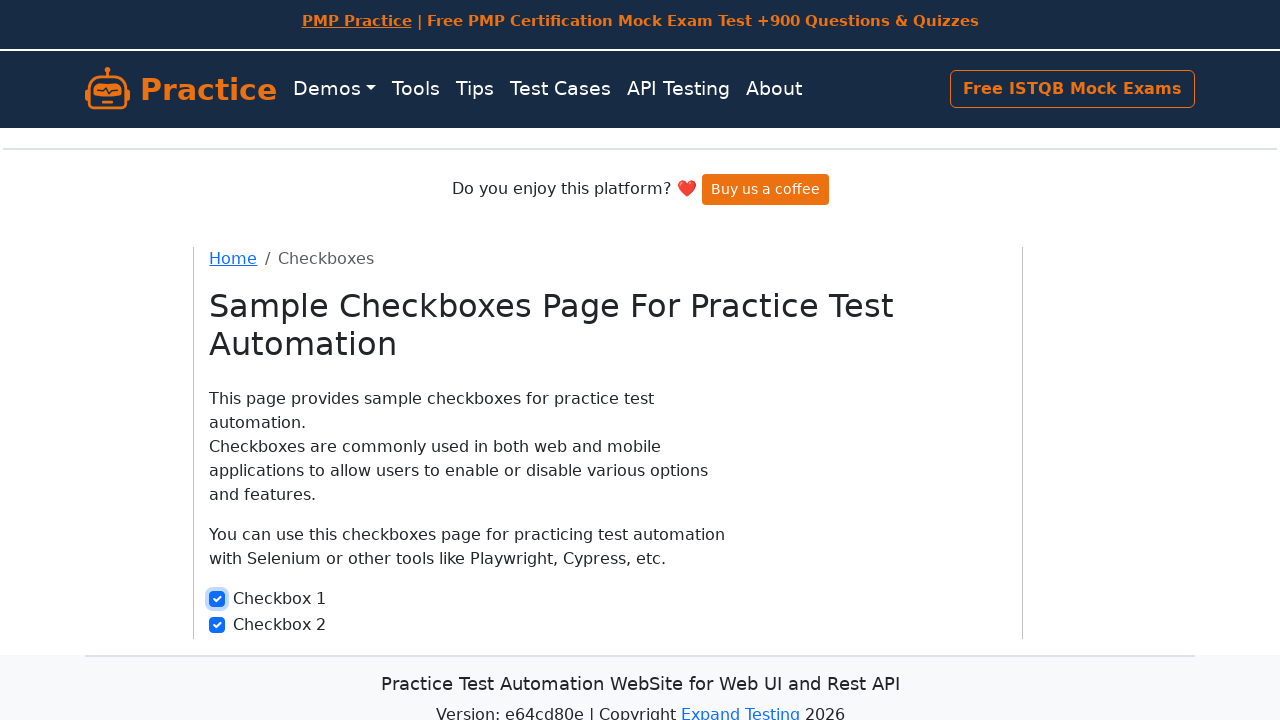

Waited 2 seconds for checkbox interaction
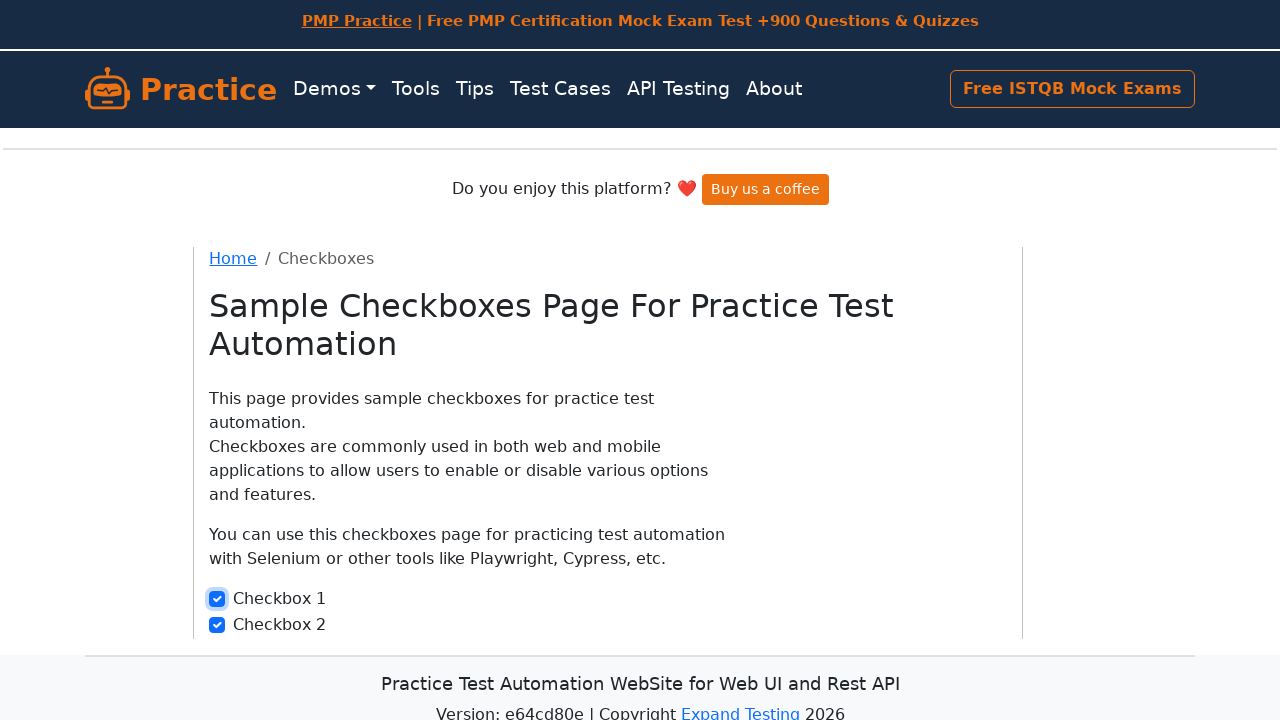

Located checkbox 2
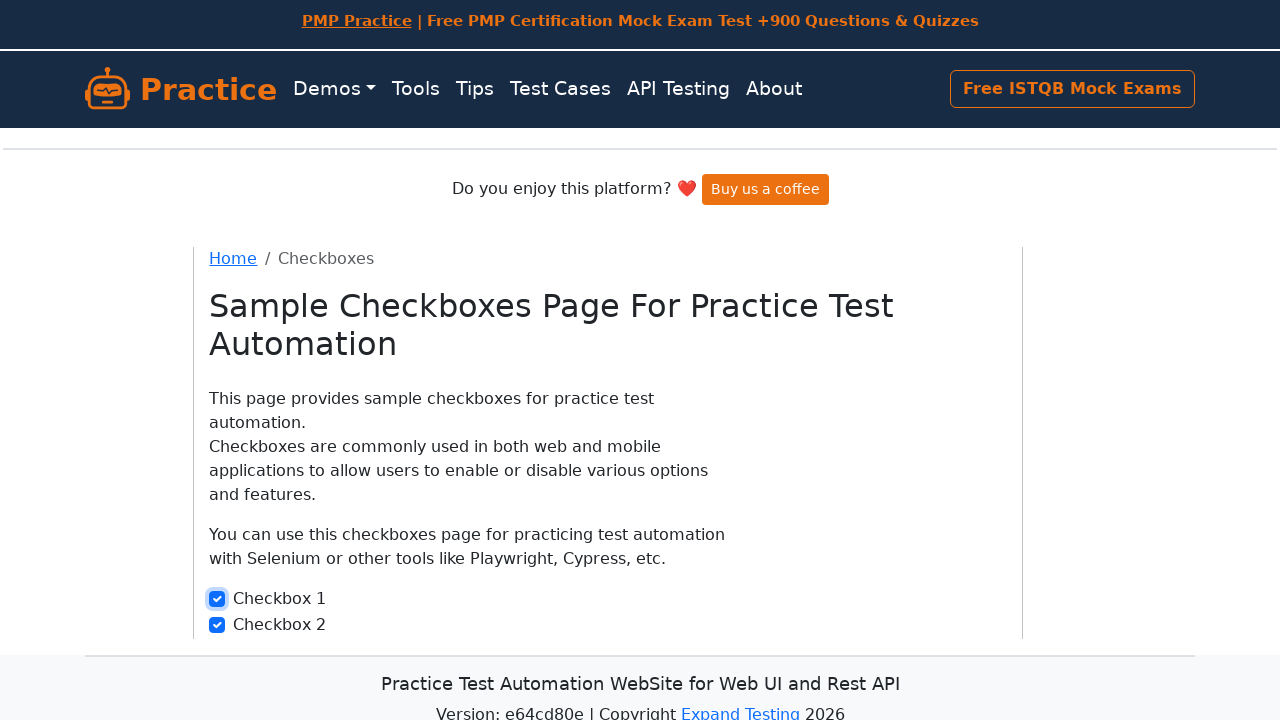

Checkbox 2 was checked, clicked to uncheck it at (217, 625) on #checkbox2
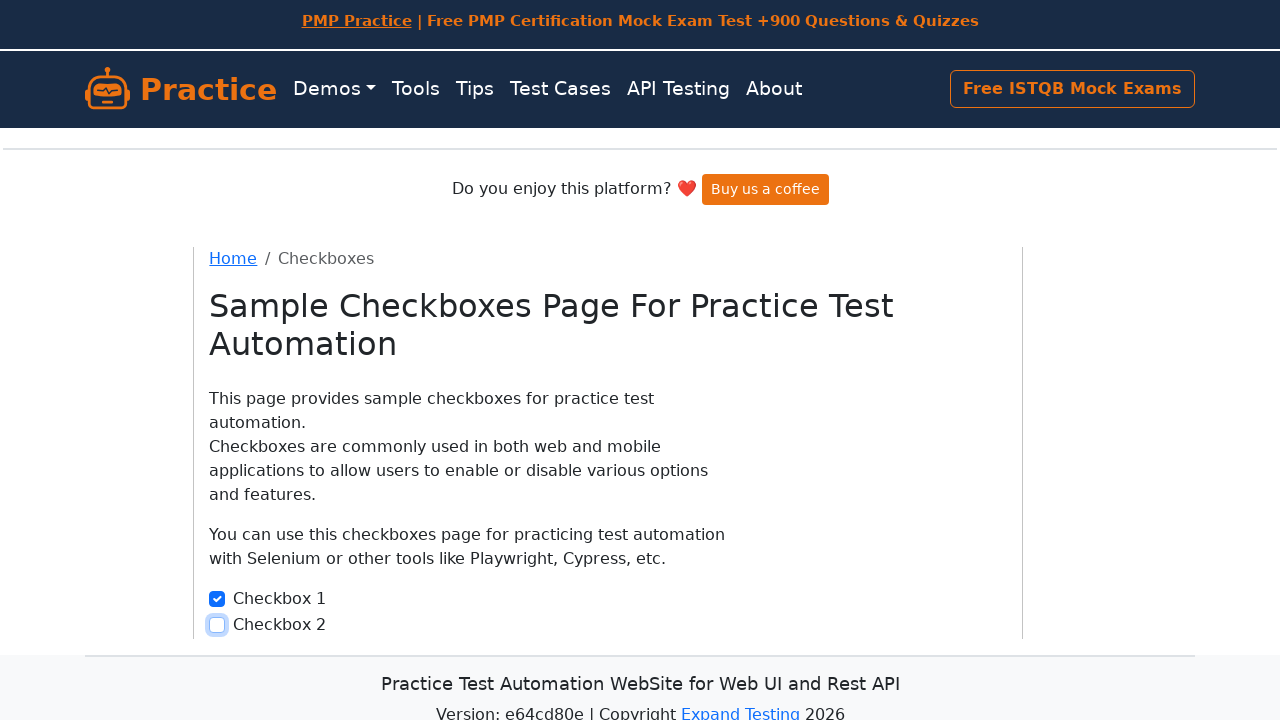

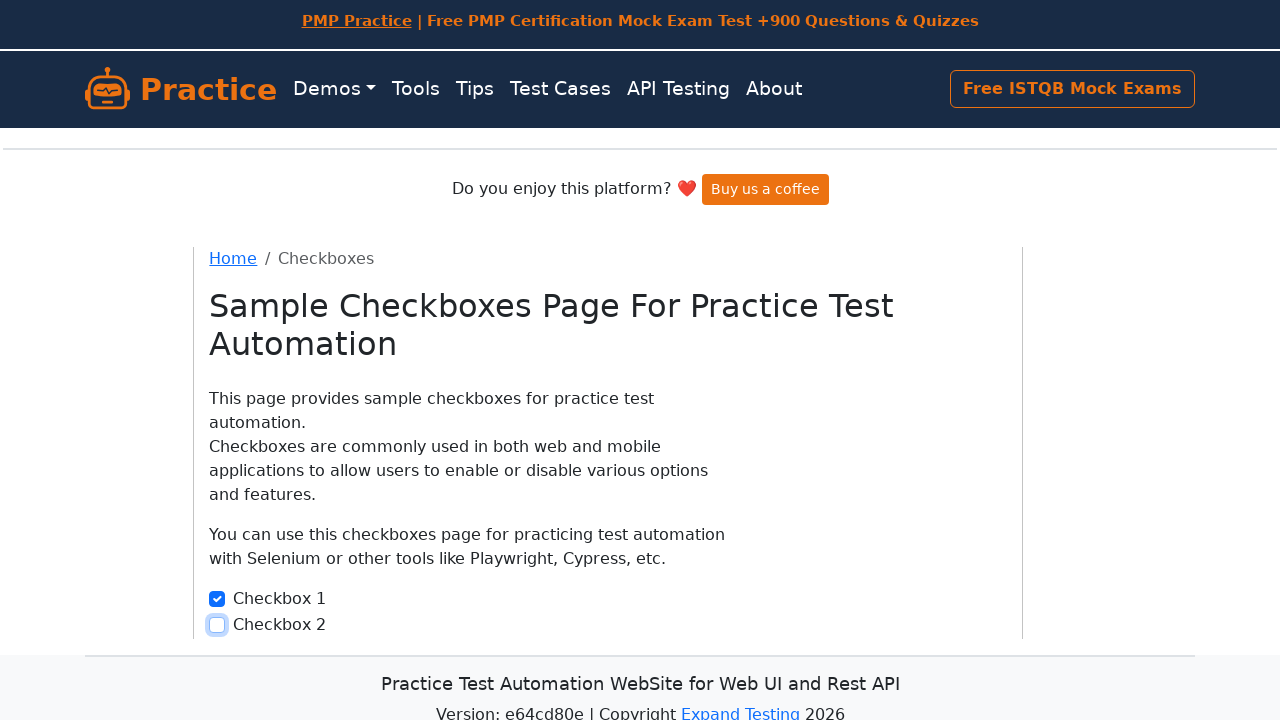